Opens a new tab by clicking a button and handles multiple browser windows

Starting URL: https://demoqa.com/browser-windows

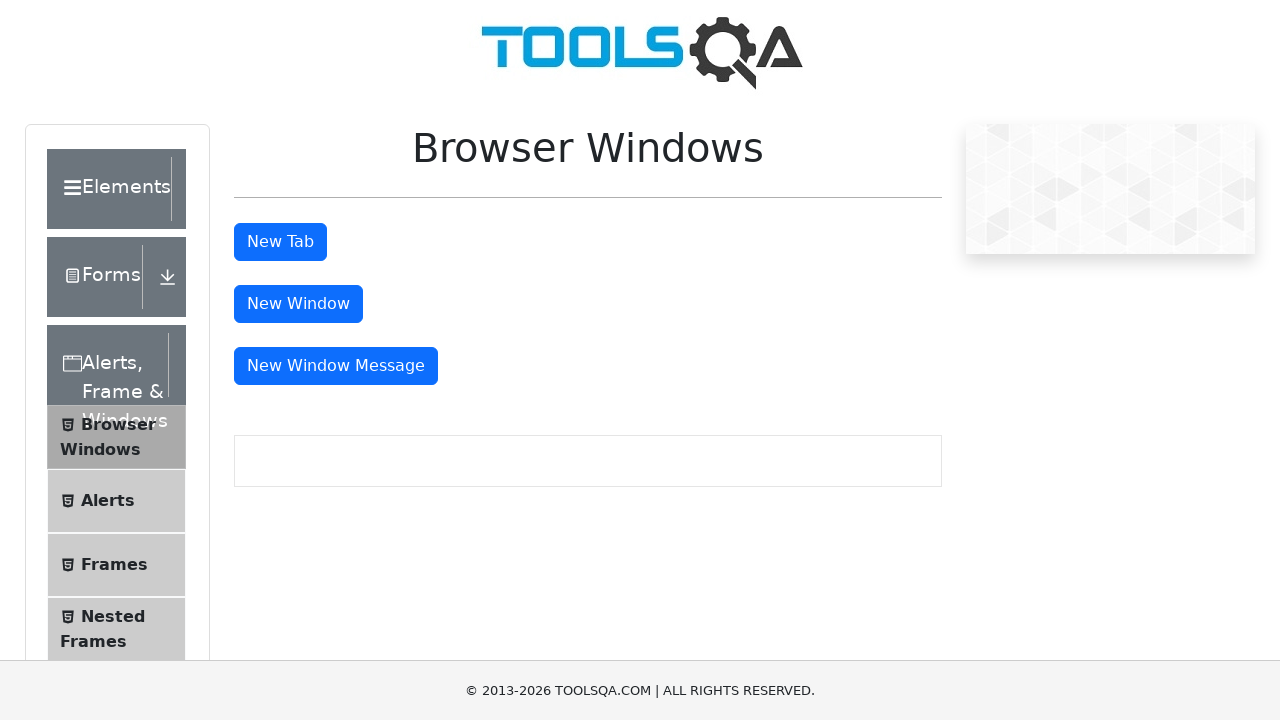

Clicked button to open new tab at (280, 242) on #tabButton
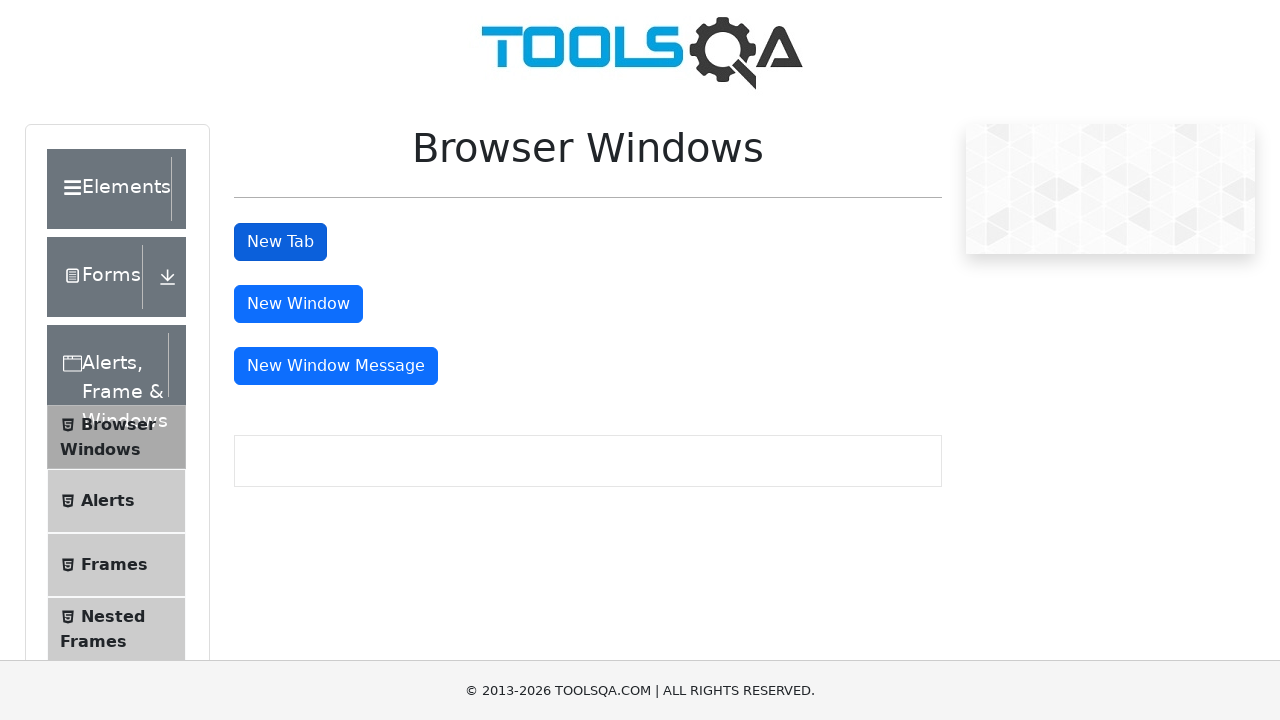

New tab/window opened and page object obtained
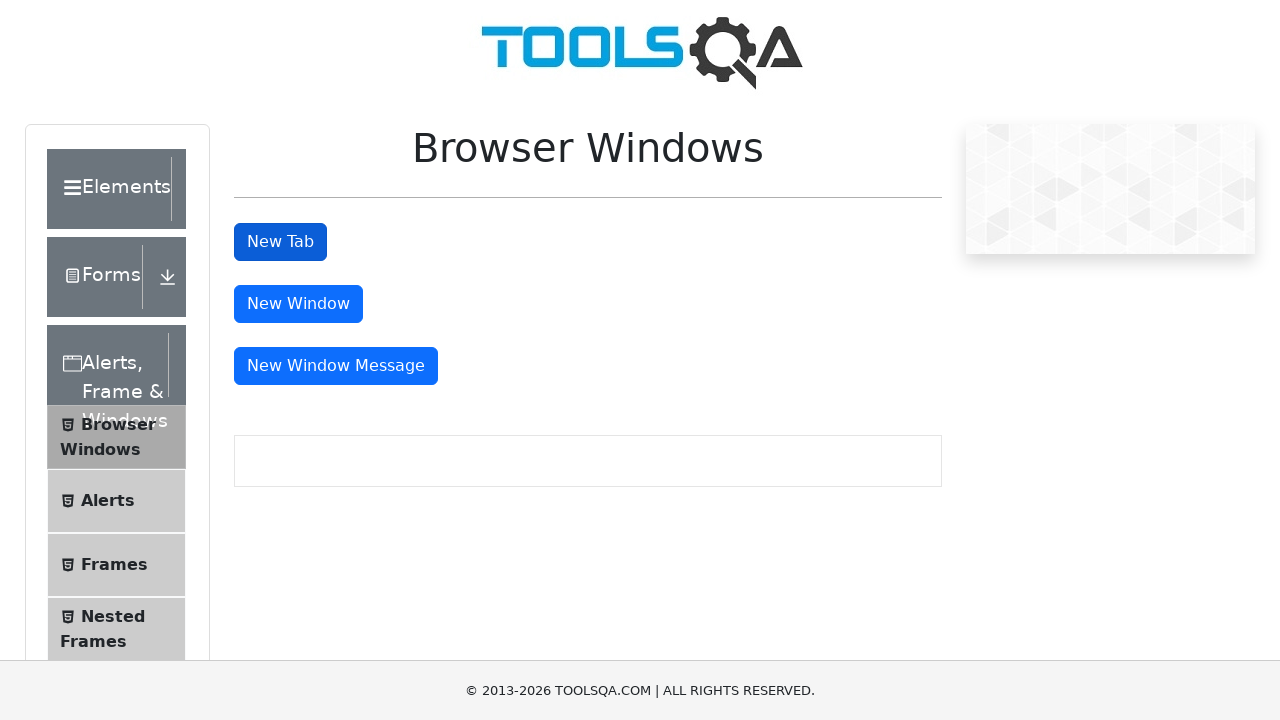

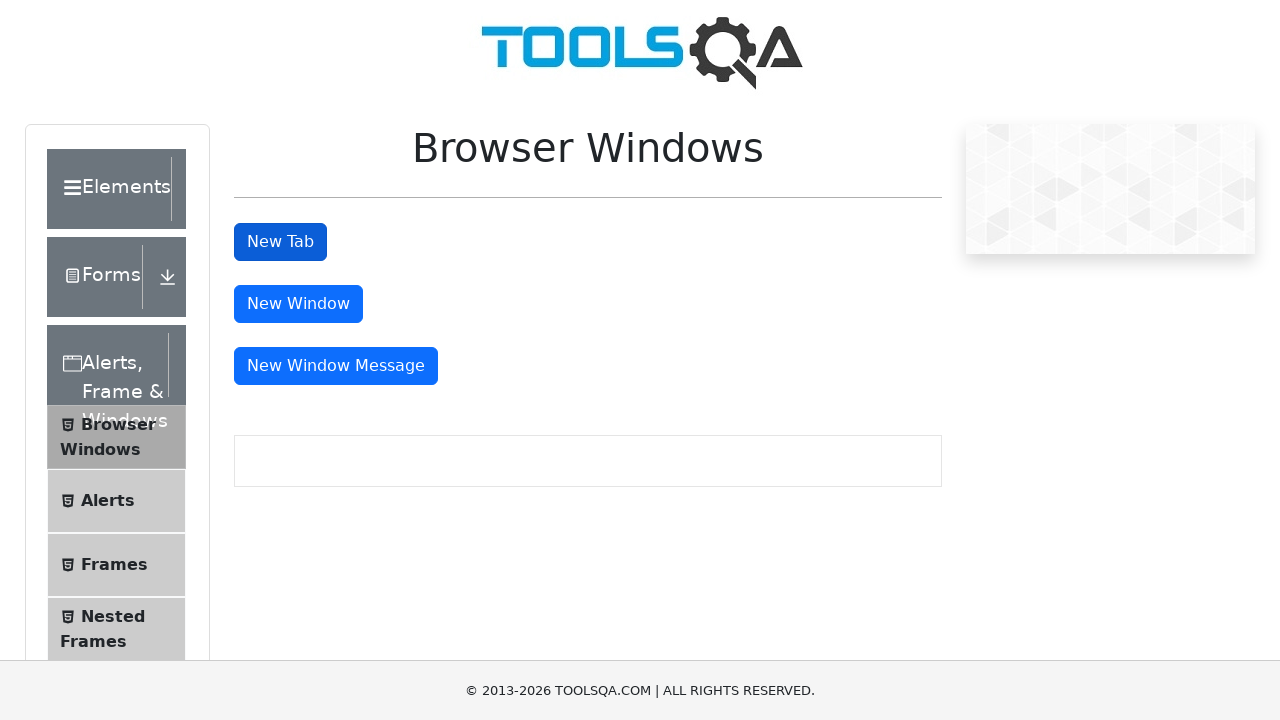